Tests the program search functionality on the TCAS course website by entering a search query in Thai, submitting the search, and verifying that program results are displayed.

Starting URL: https://course.mytcas.com

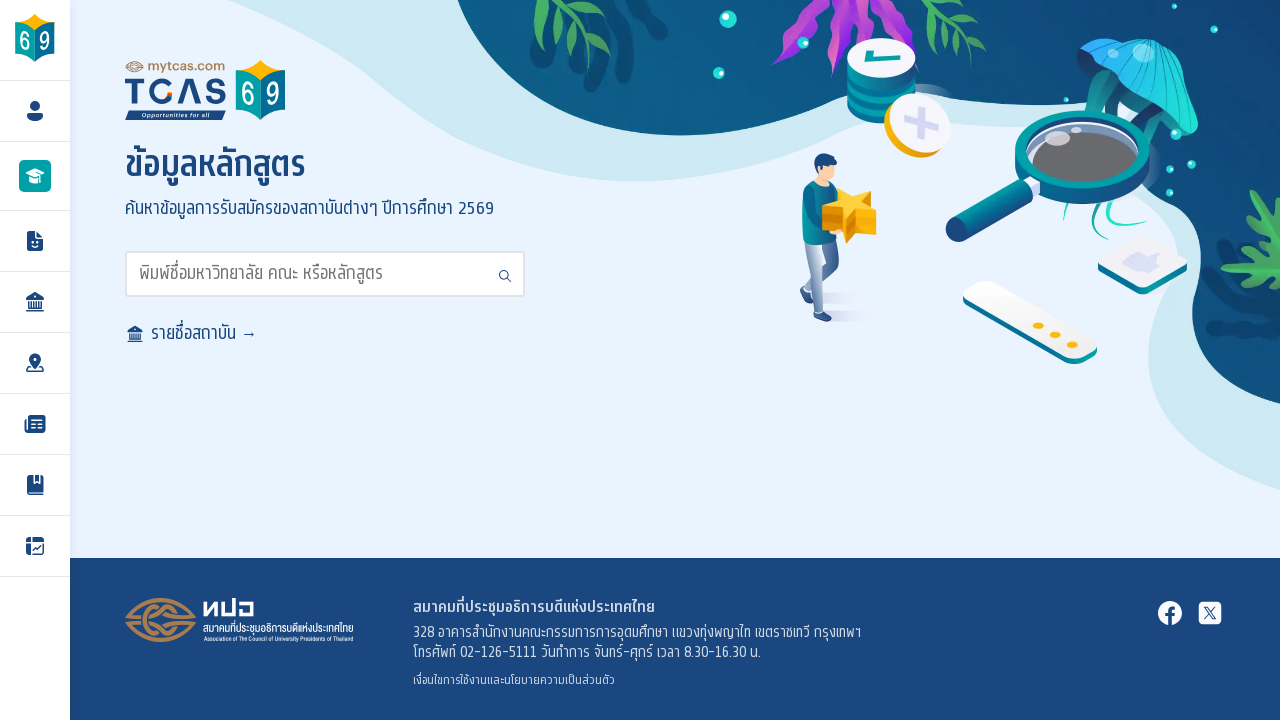

Search input field became available
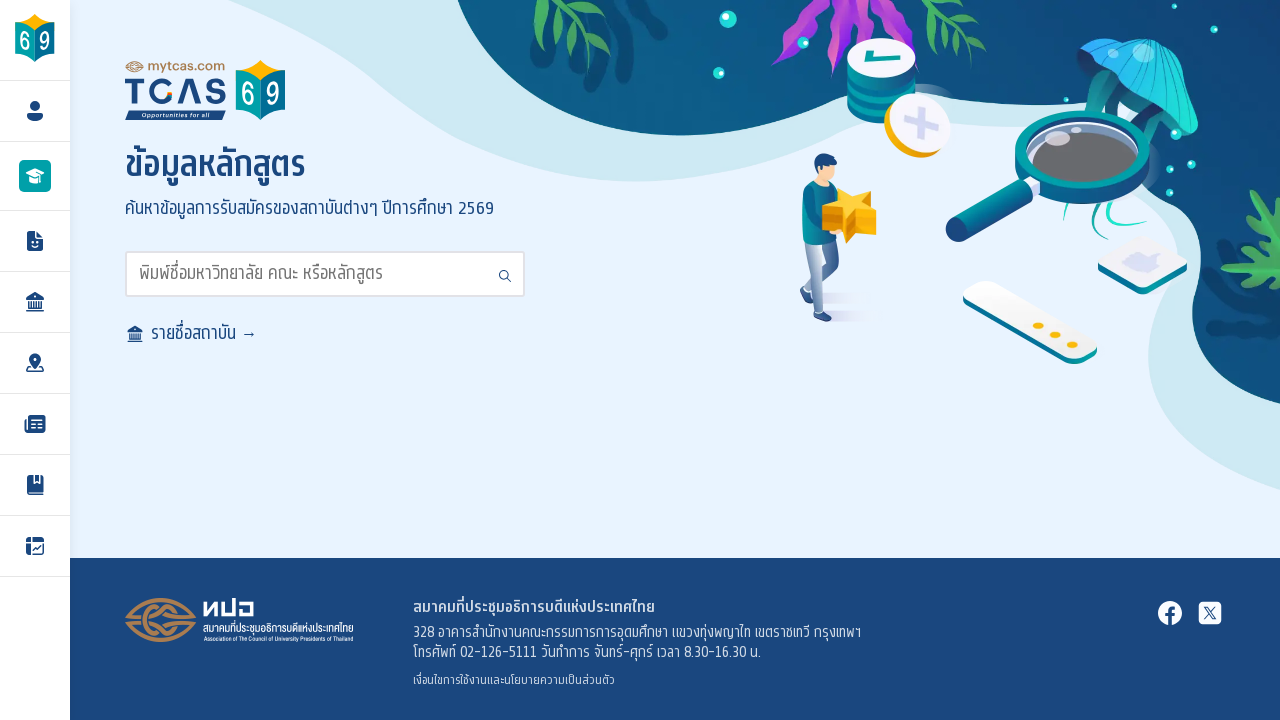

Cleared search input field on input#search
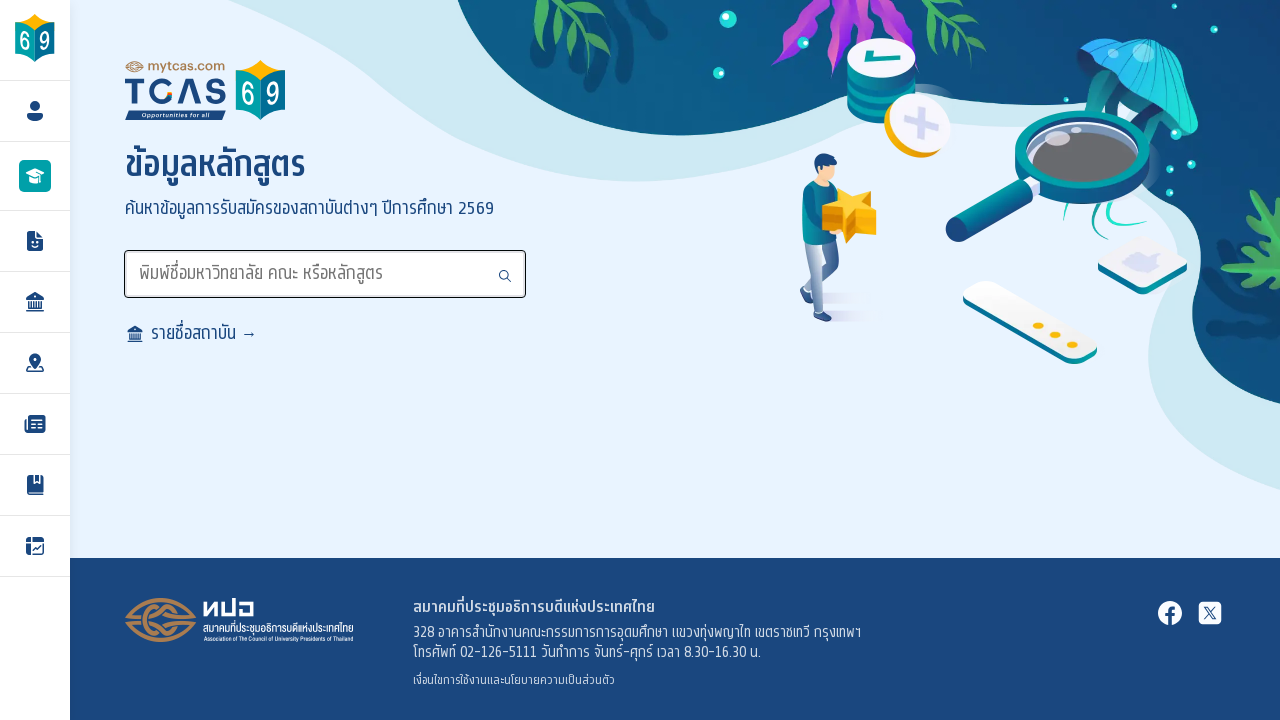

Typed Thai search query 'วิศวกรรม ปัญญาประดิษฐ์' into search field on input#search
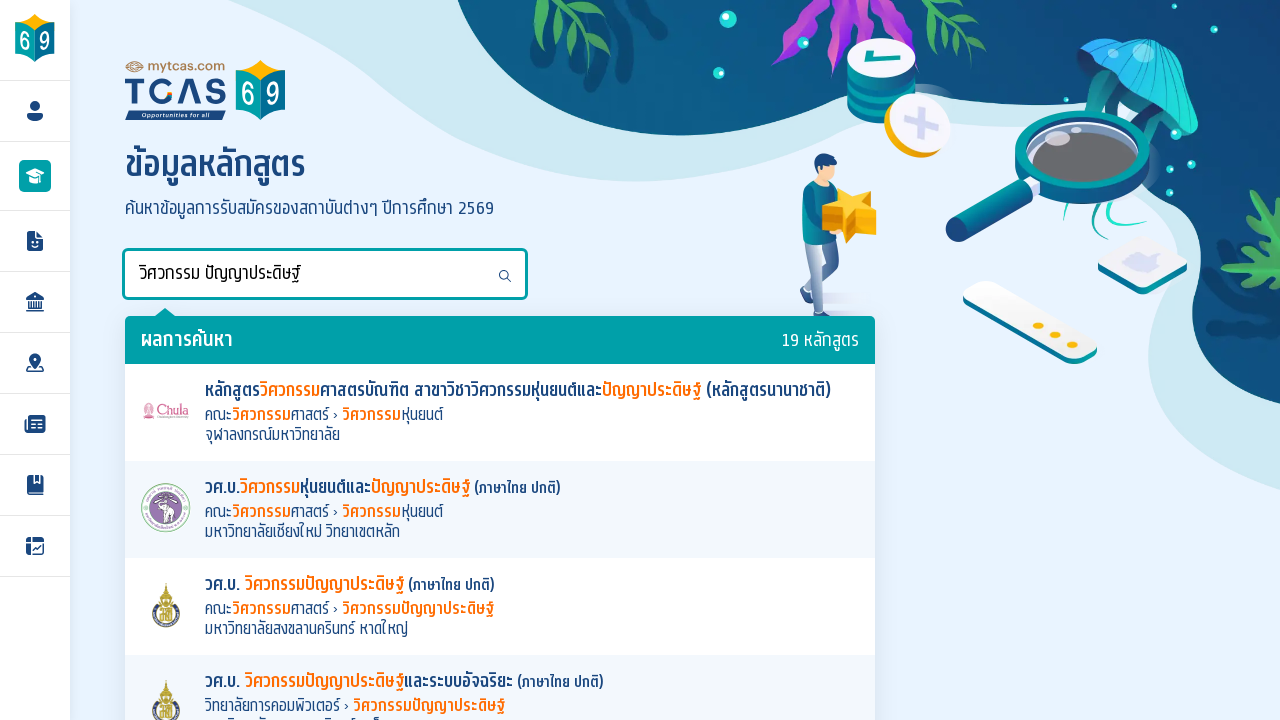

Pressed Enter to submit search query
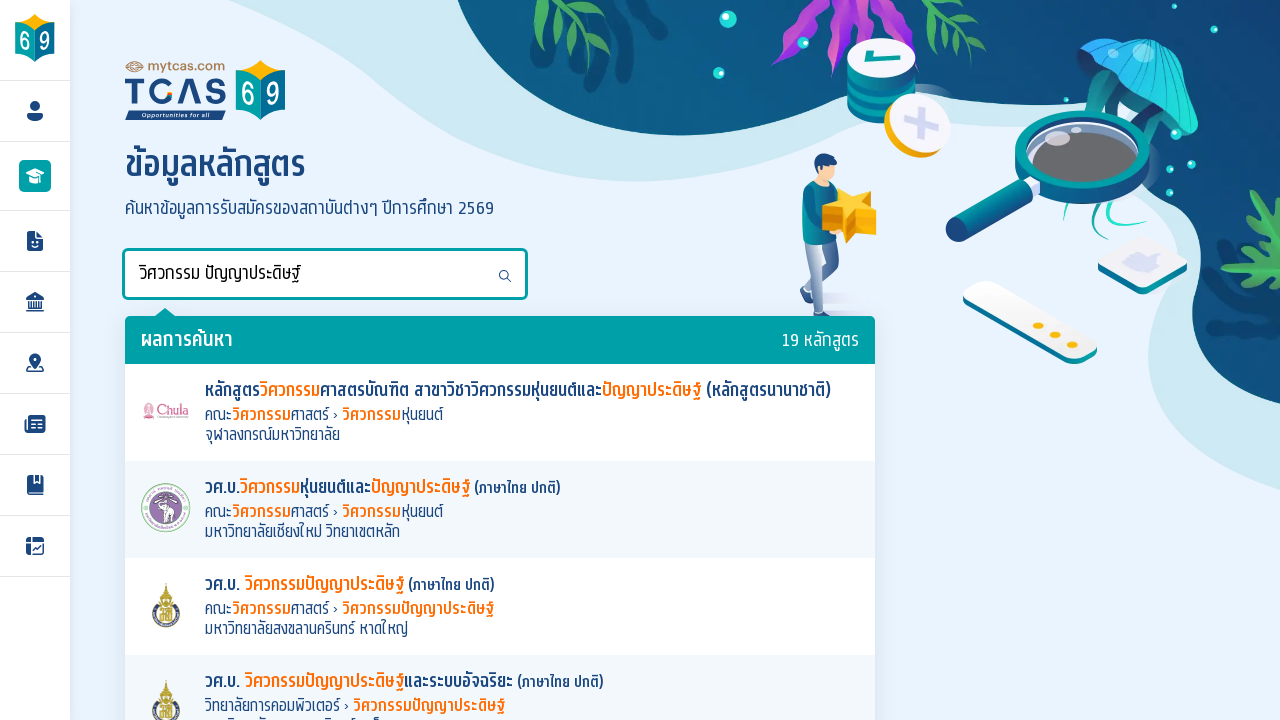

Search results loaded and program links became available
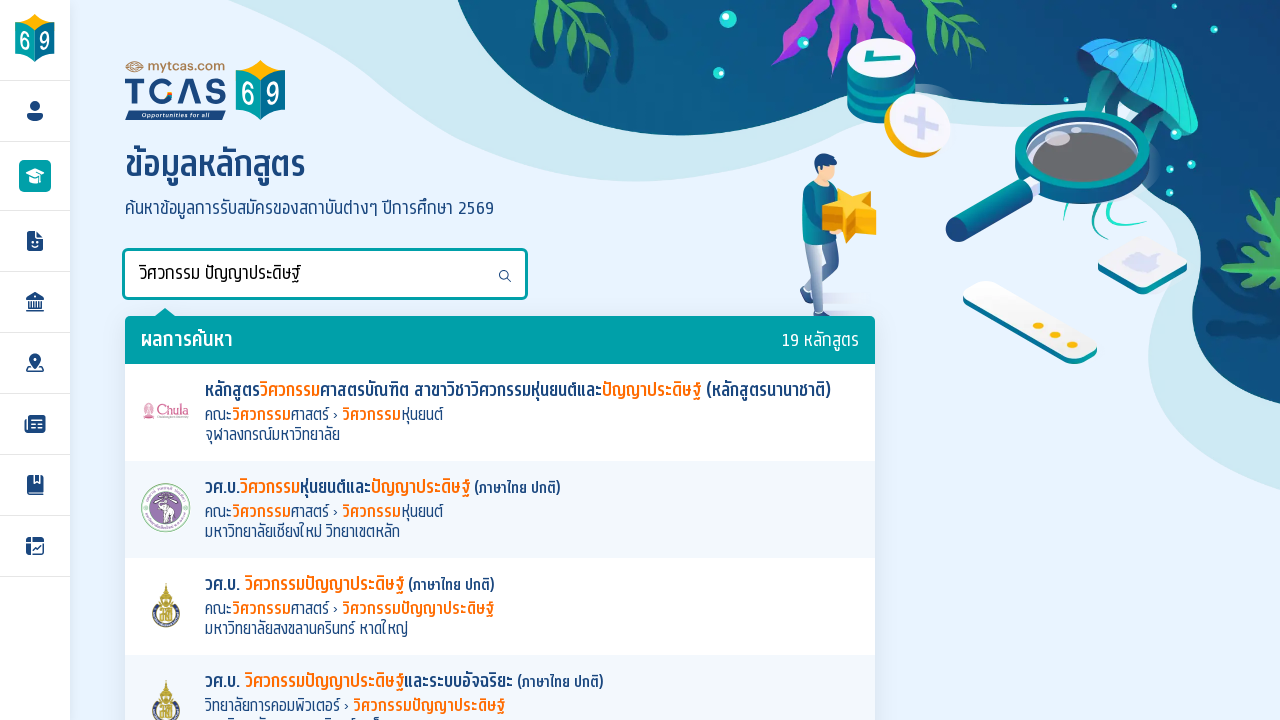

Clicked on first program result at (500, 412) on .t-programs li a >> nth=0
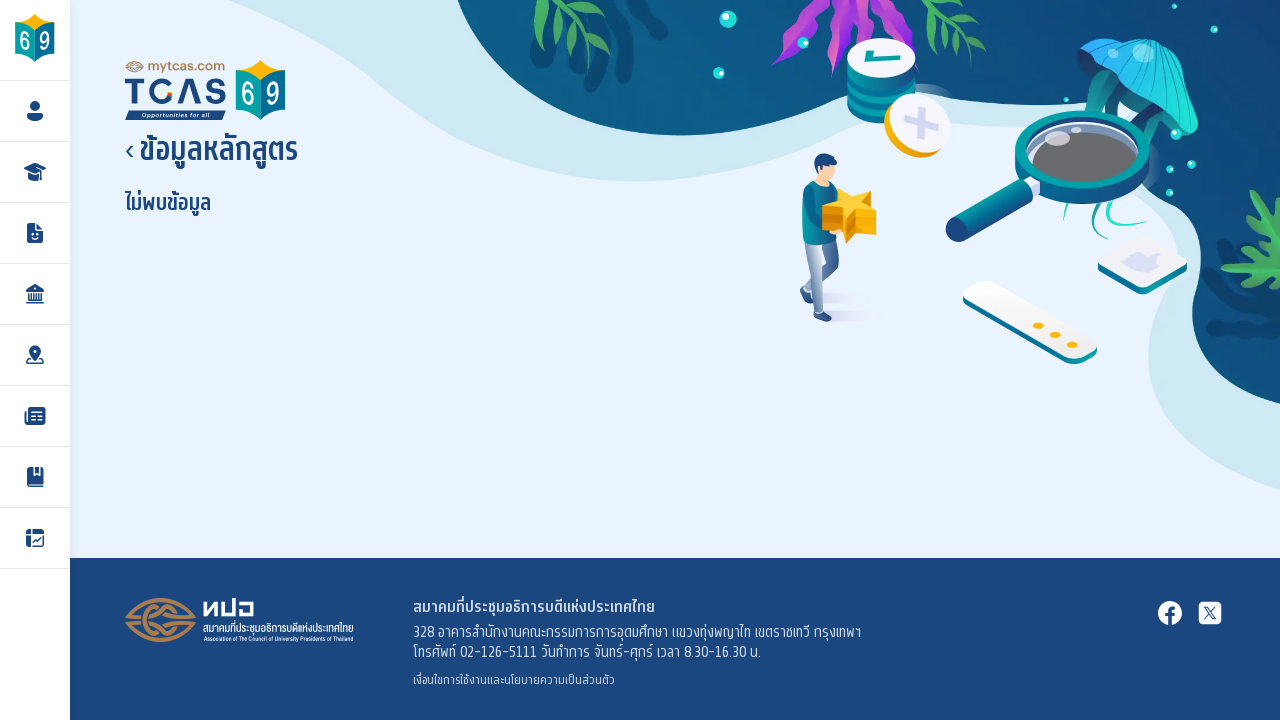

Program details page loaded and tuition fee section appeared
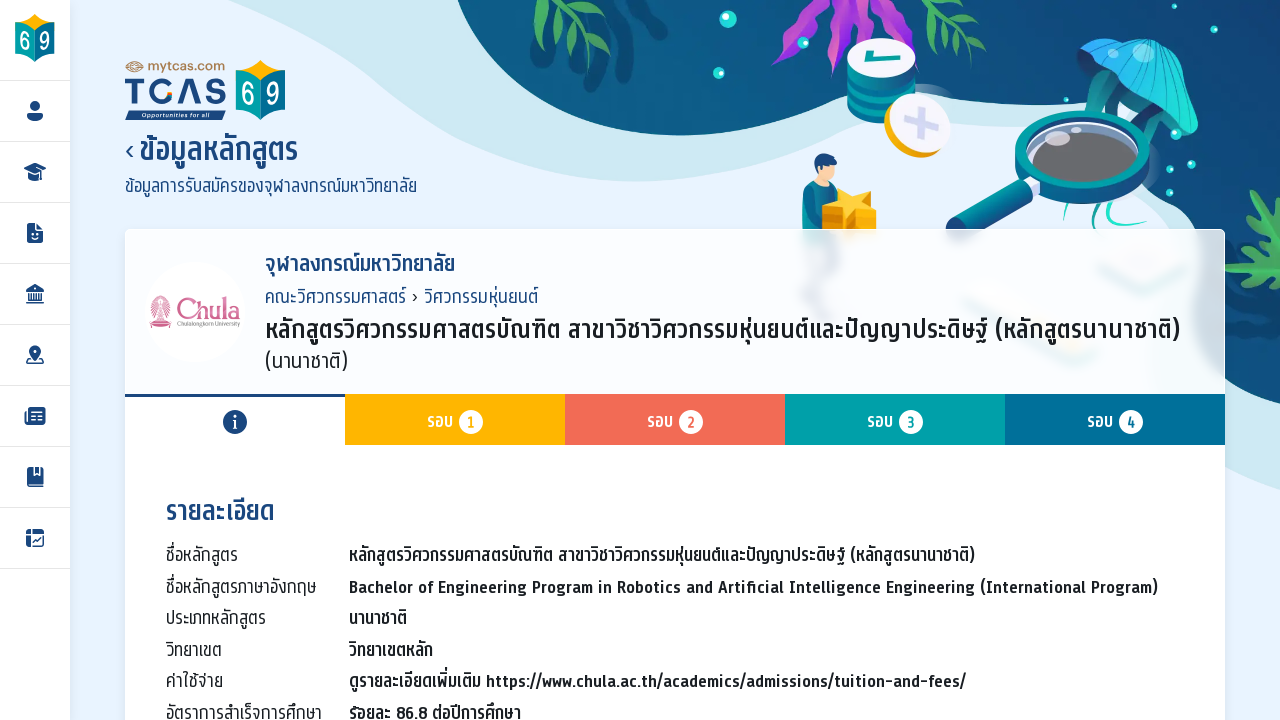

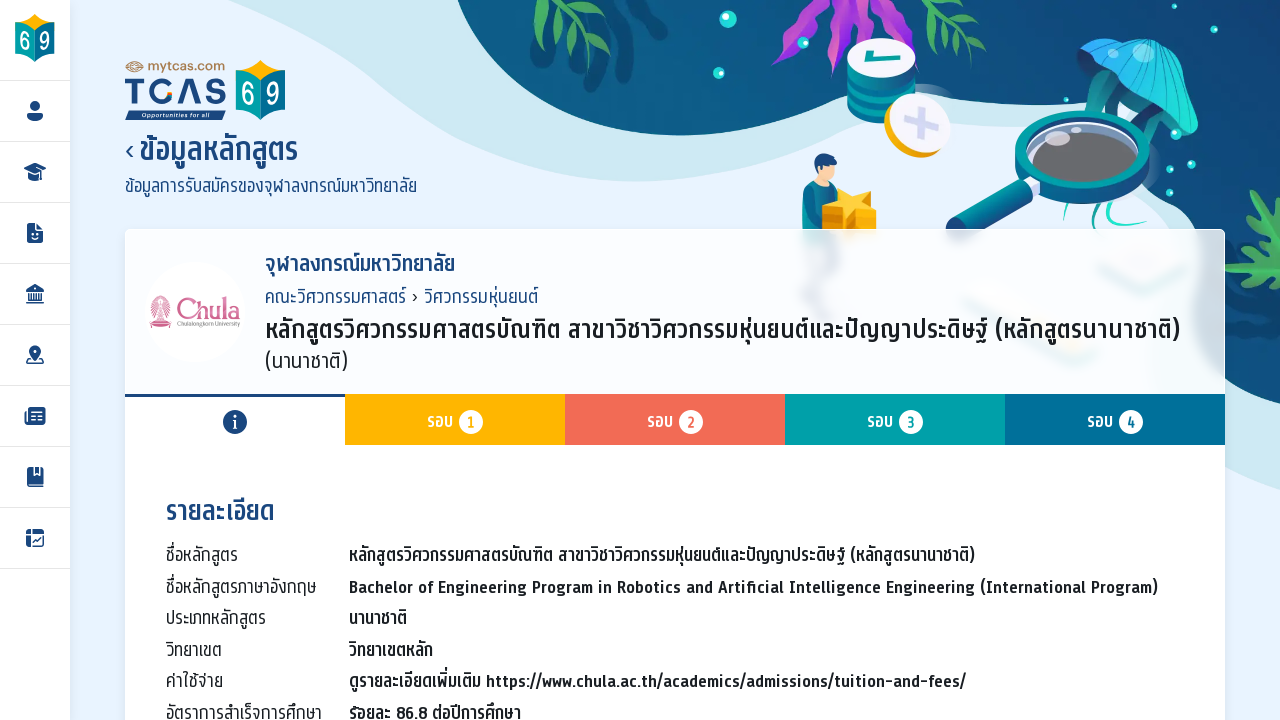